Tests window handling by clicking multiple links that open new tabs/windows, then switching to a specific window by index. The script clicks 4 external links and demonstrates switching between browser windows.

Starting URL: https://opensource-demo.orangehrmlive.com/web/index.php/auth/login

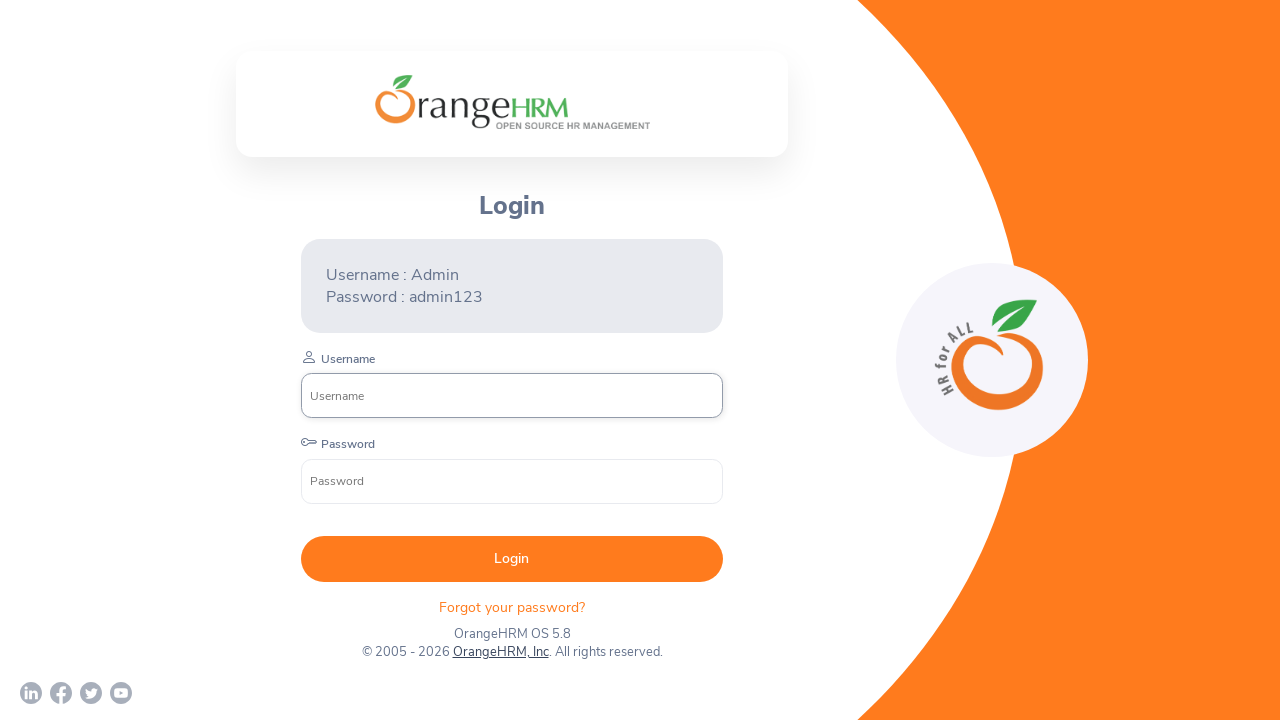

Waited for page to load with networkidle state
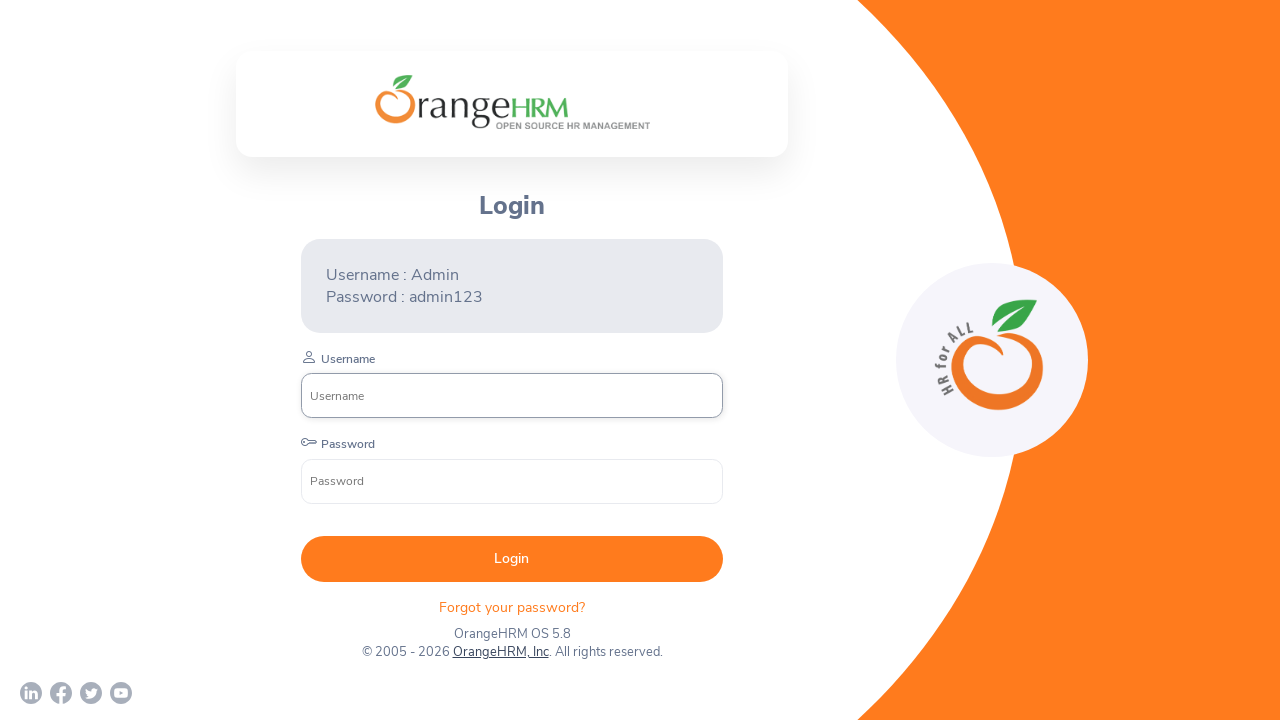

Clicked first external link and opened new tab/window at (31, 693) on (//a[@target='_blank'])[1]
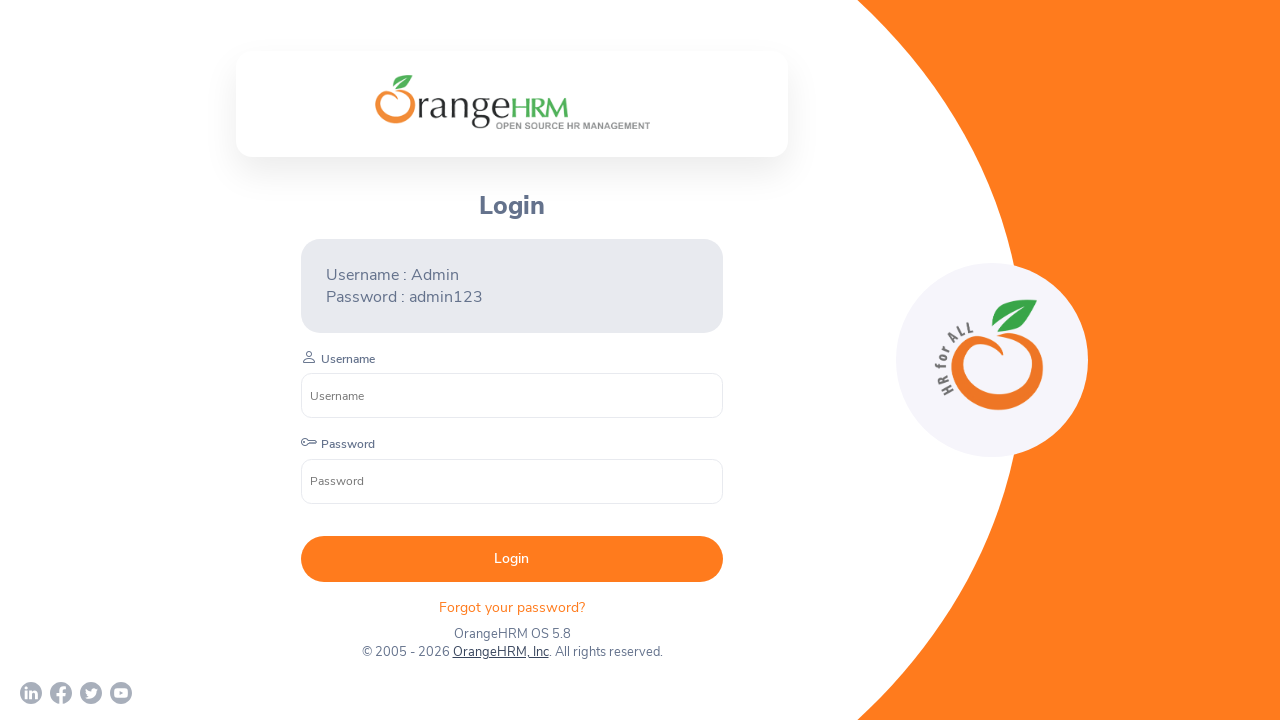

Clicked second external link and opened new tab/window at (61, 693) on (//a[@target='_blank'])[2]
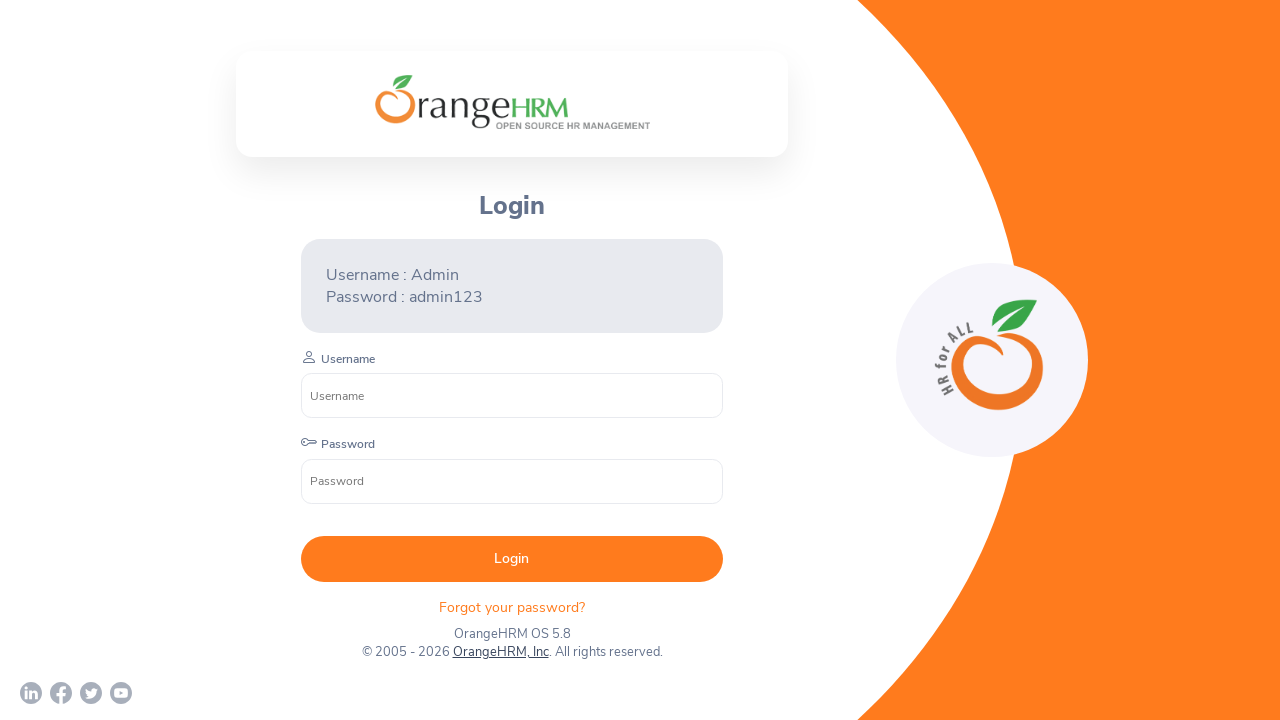

Clicked third external link and opened new tab/window at (91, 693) on (//a[@target='_blank'])[3]
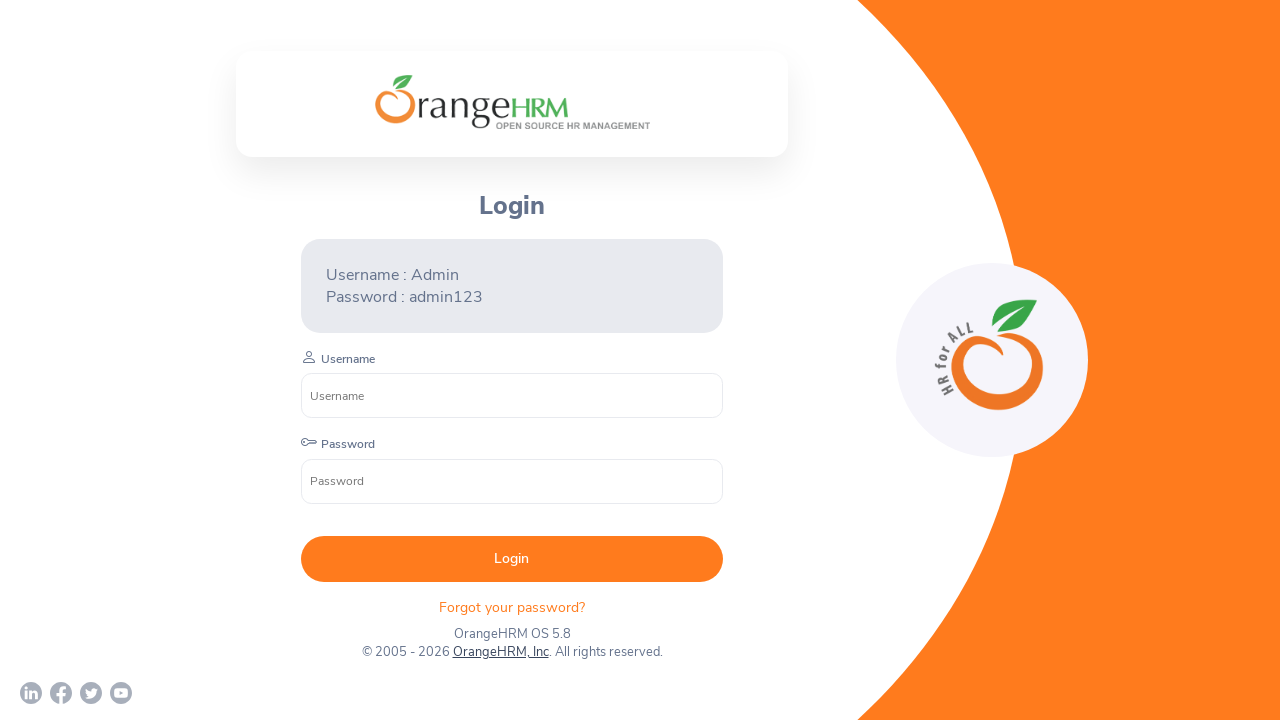

Clicked fourth external link and opened new tab/window at (121, 693) on (//a[@target='_blank'])[4]
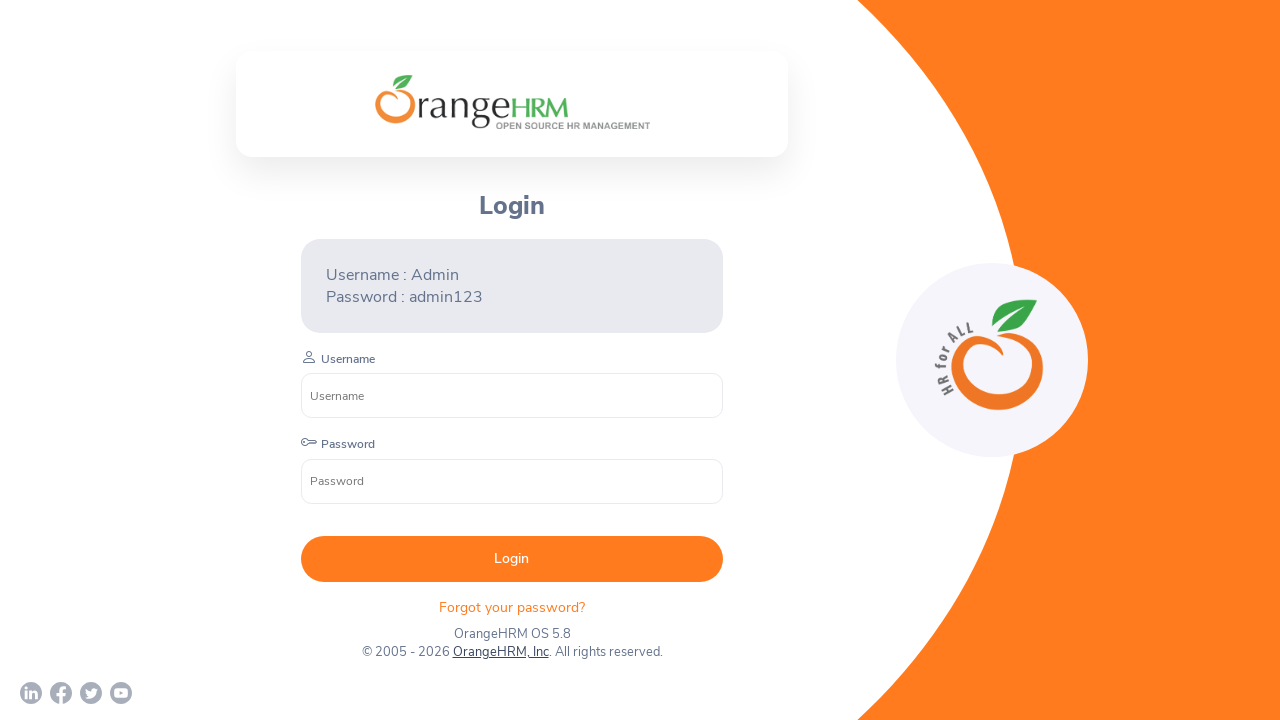

Retrieved all open pages from browser context
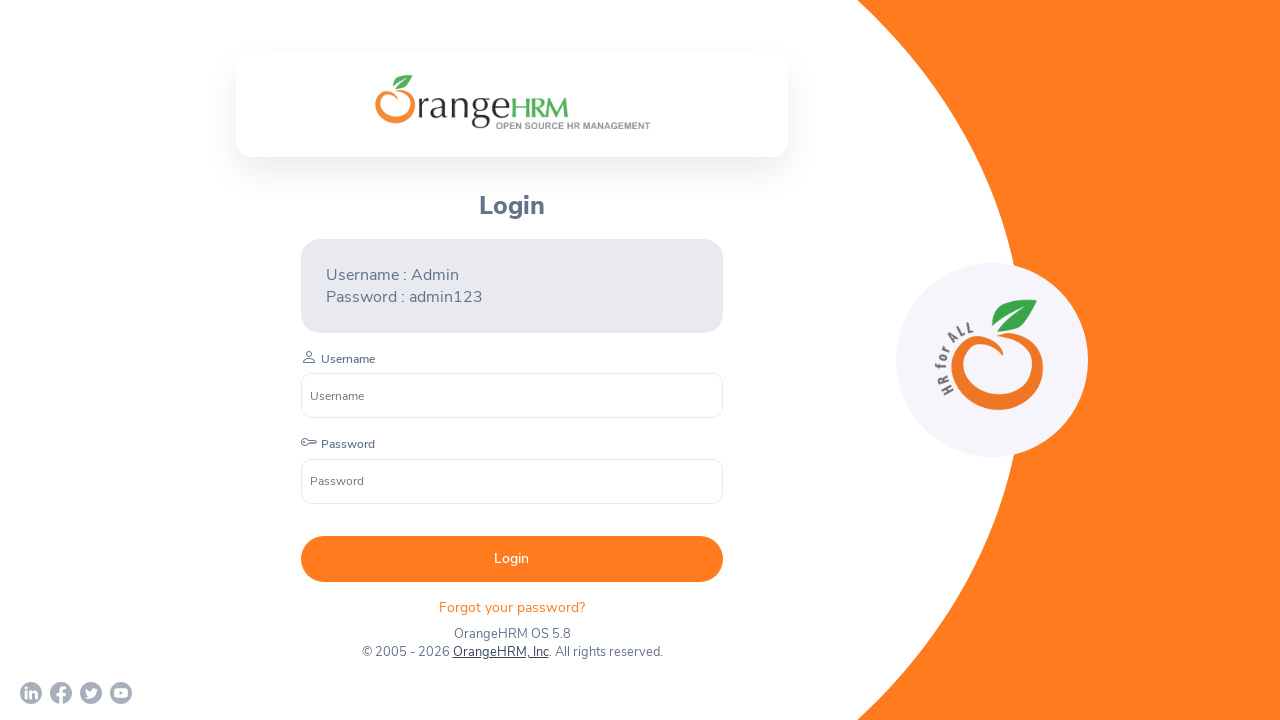

Switched to third window (index 2) and brought it to front
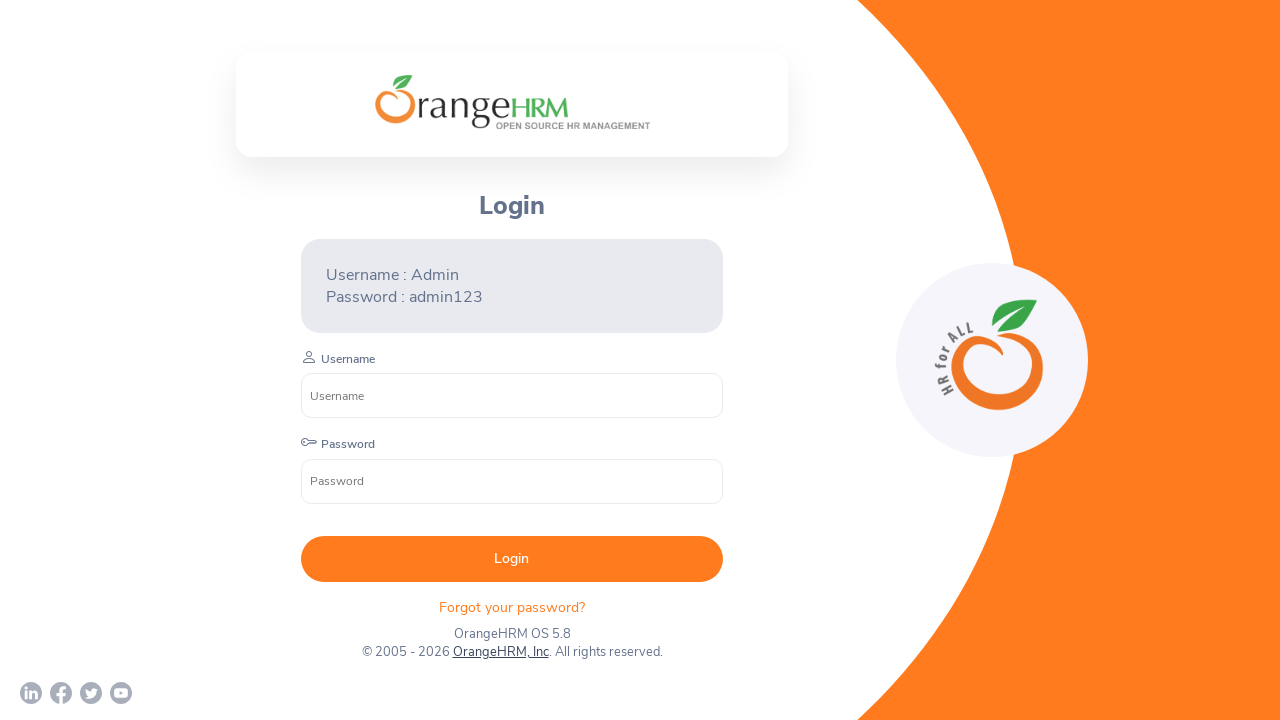

Waited for third window to load with domcontentloaded state
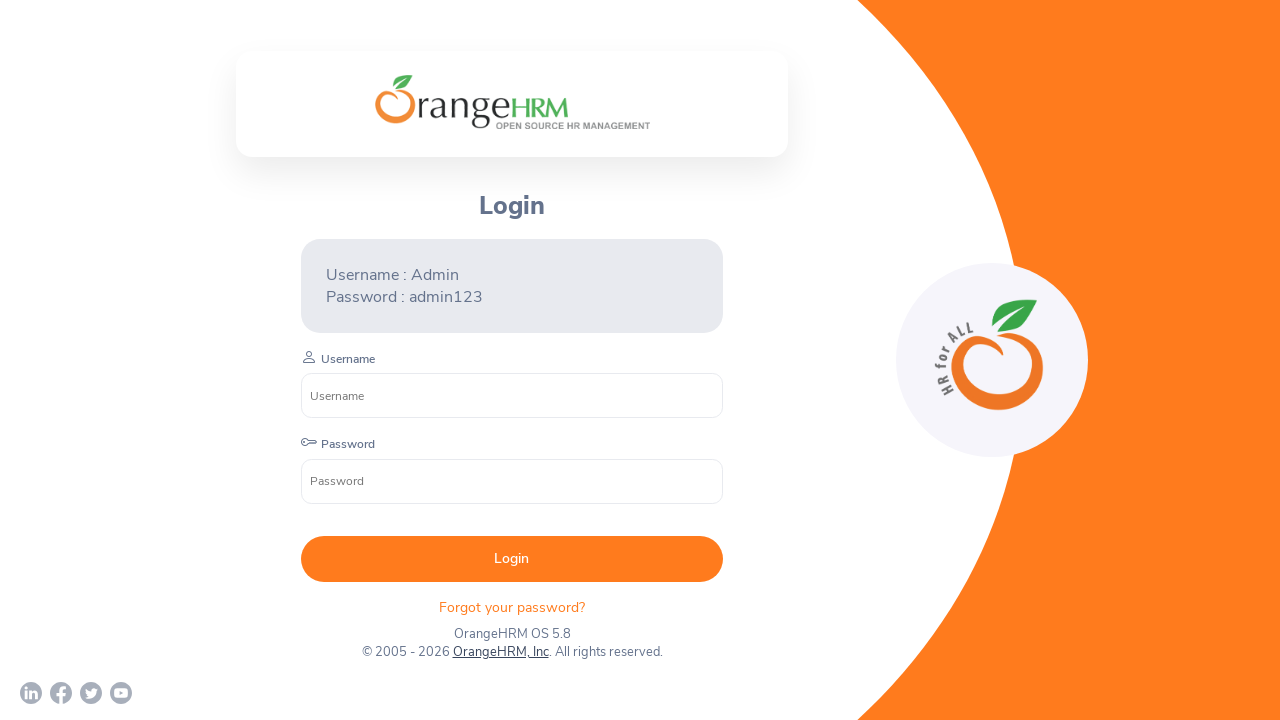

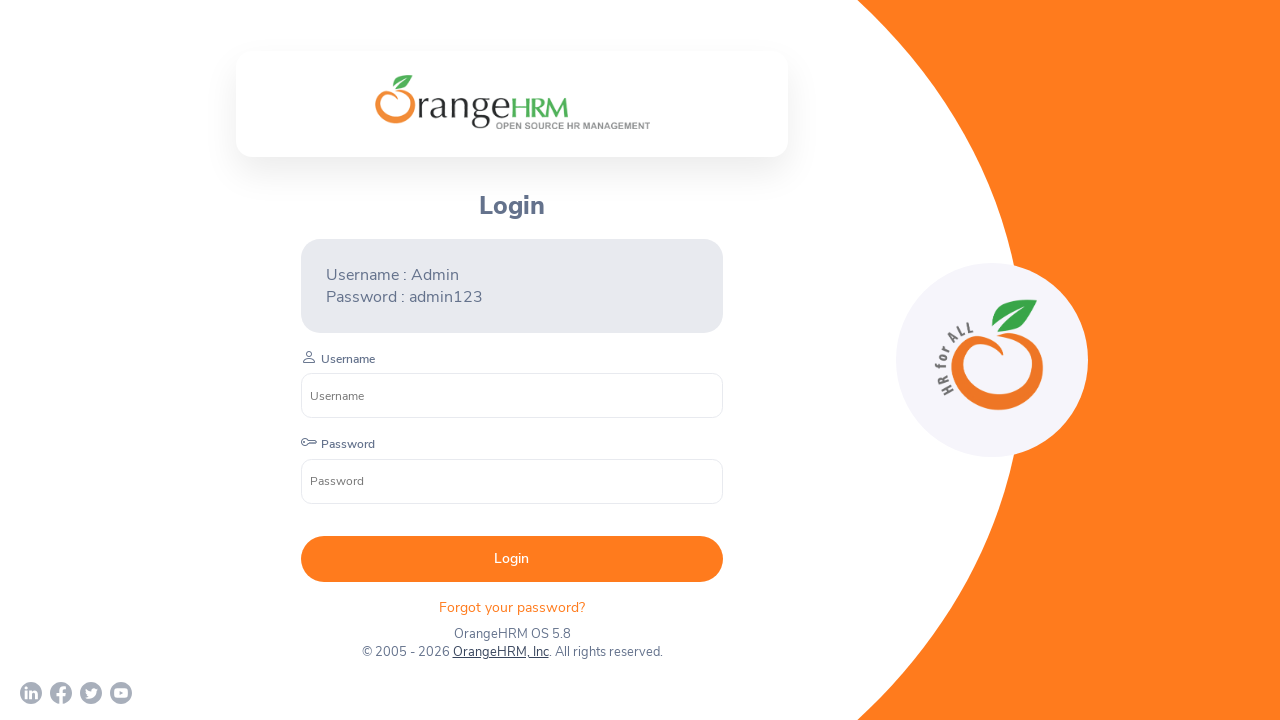